Tests the complete checkout flow by adding items to cart, proceeding to checkout, and placing an order

Starting URL: https://rahulshettyacademy.com/seleniumPractise/#/

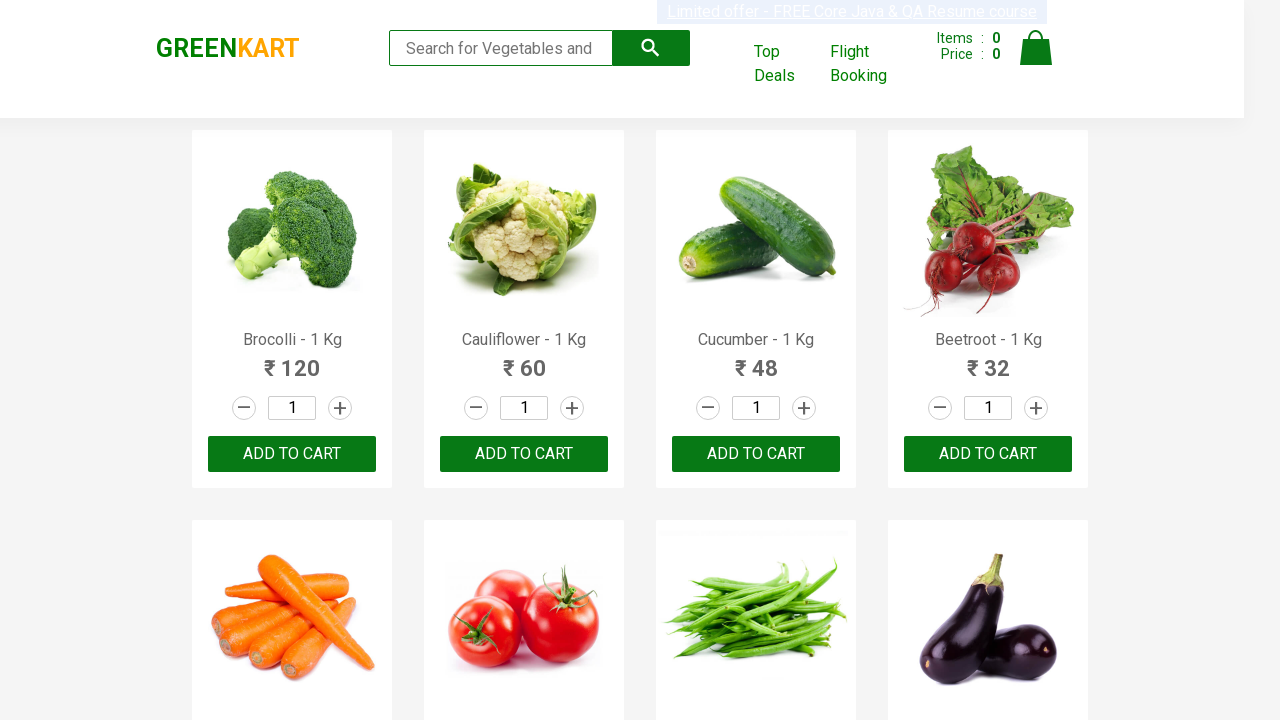

Filled search field with 'CA' to filter products on .search-keyword
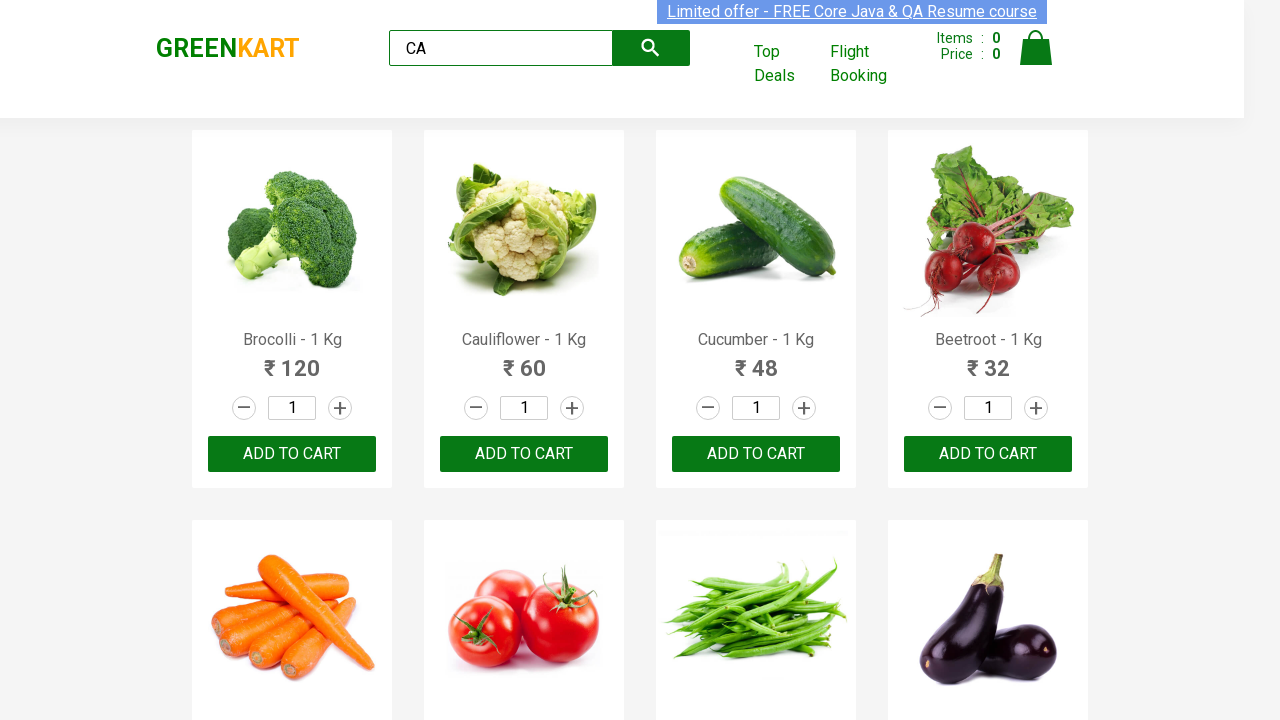

Filtered products loaded successfully
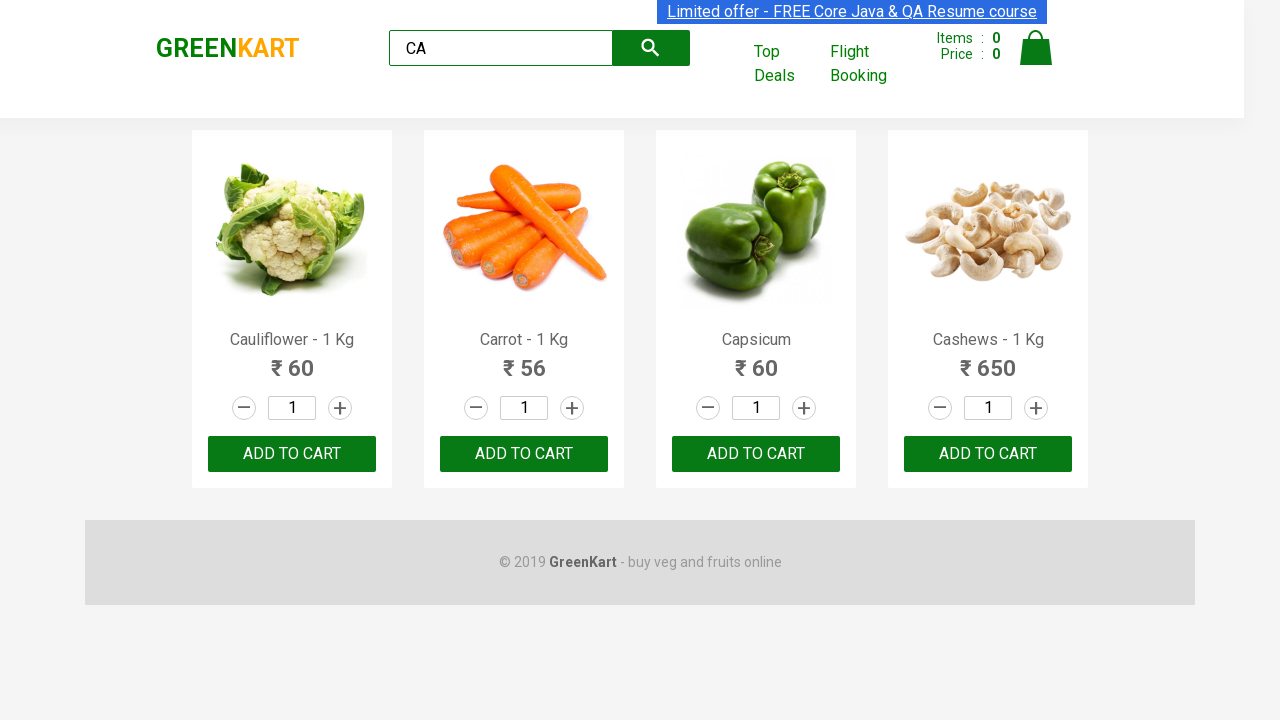

Added first product to cart at (292, 454) on .products .product >> nth=0 >> internal:text="ADD TO CART"i
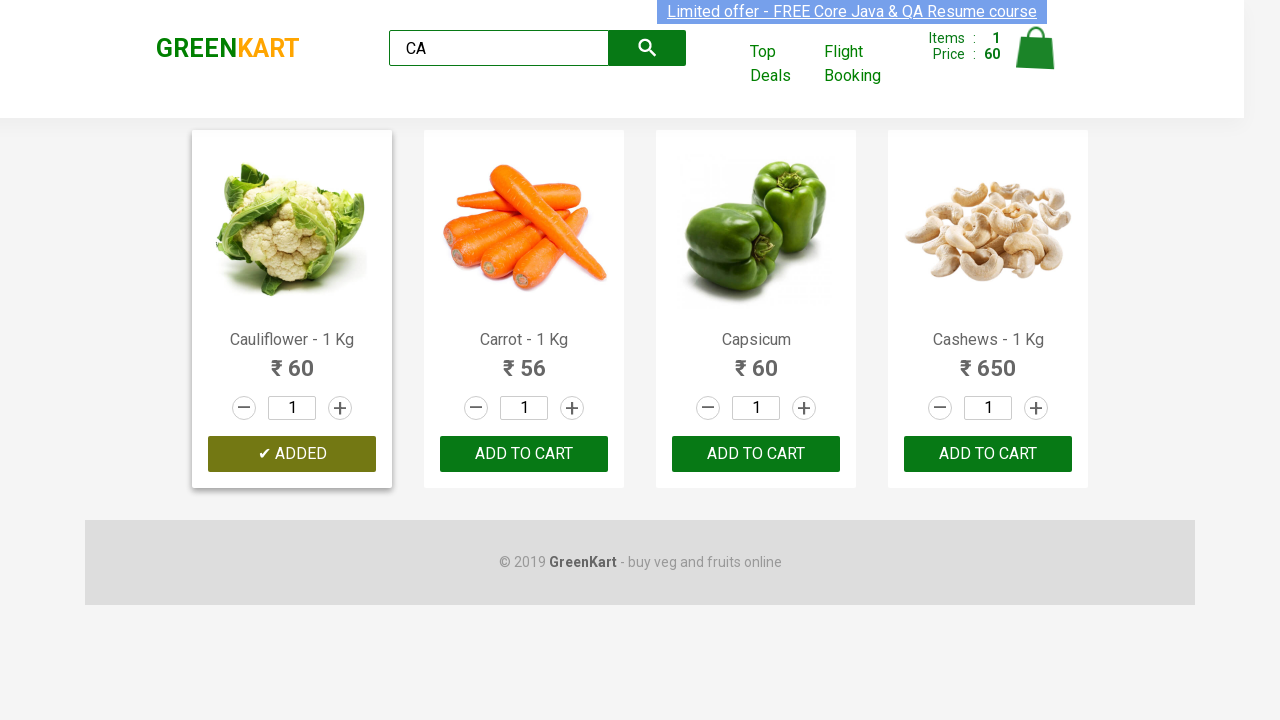

Found and added Capsicum product to cart at (756, 454) on .products .product >> nth=2 >> internal:text="ADD TO CART"i
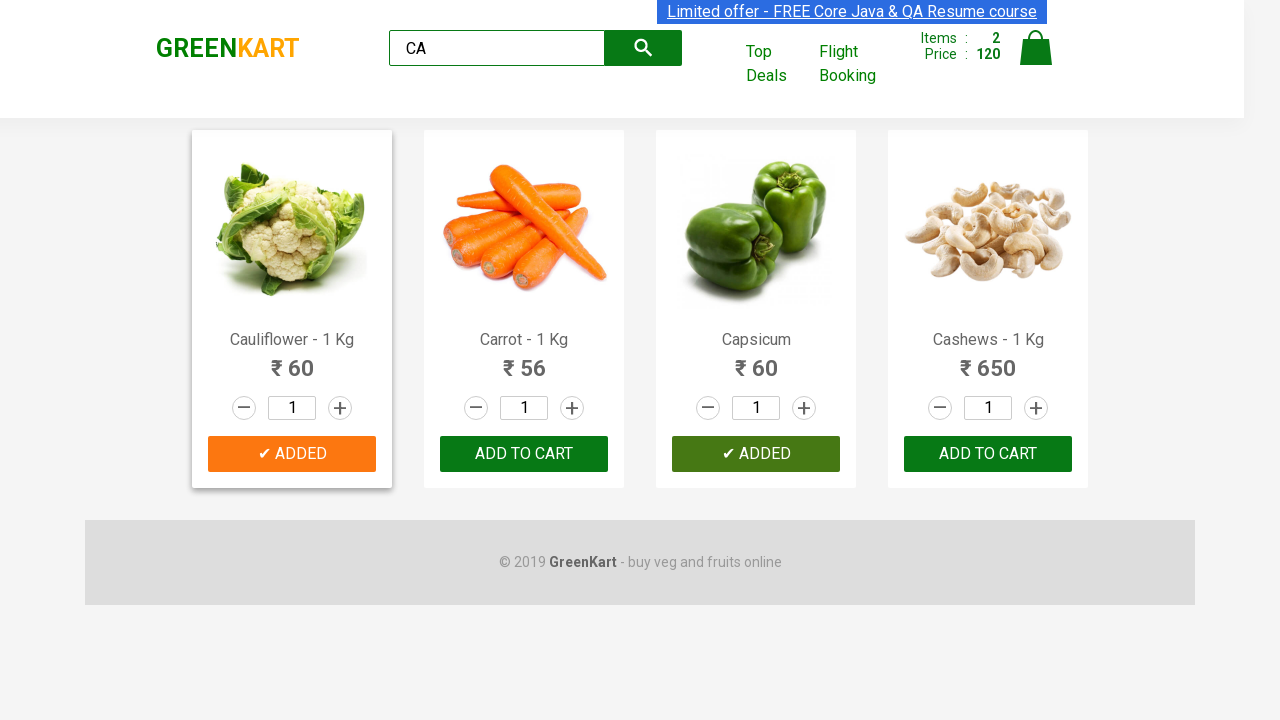

Opened shopping cart at (1036, 48) on .cart-icon img
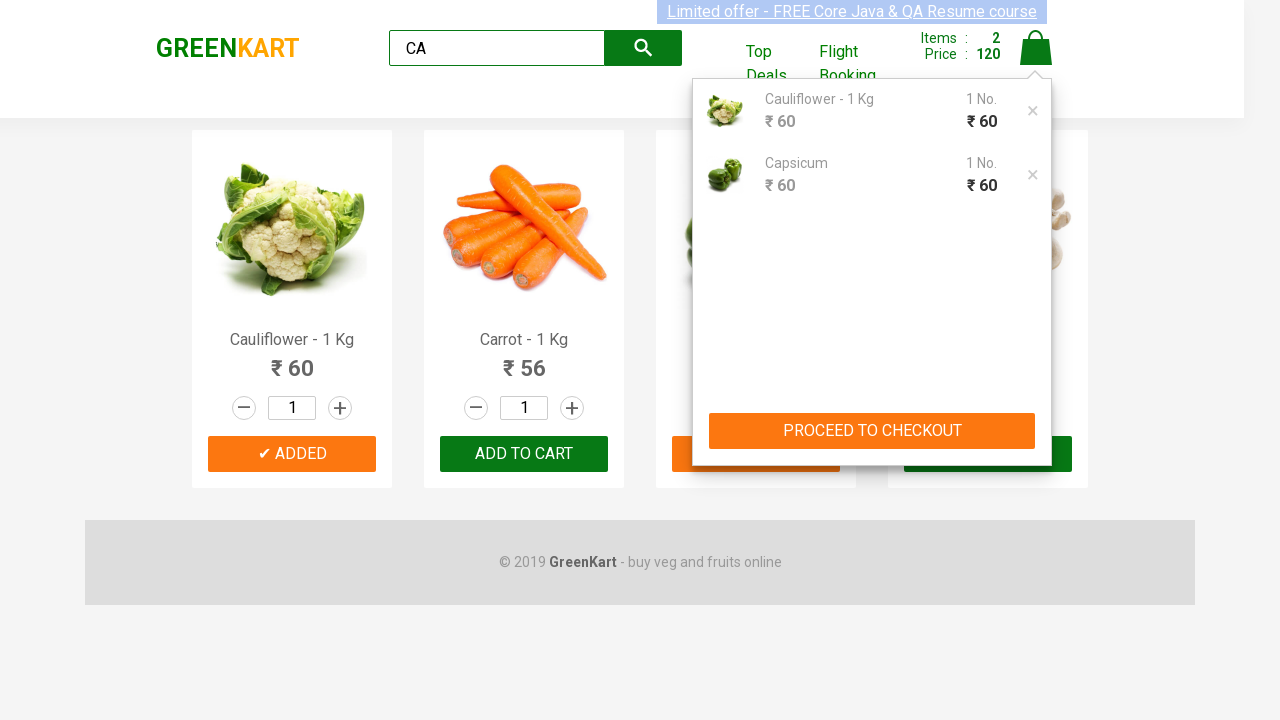

Proceeded to checkout page at (872, 431) on internal:text="PROCEED TO CHECKOUT"i
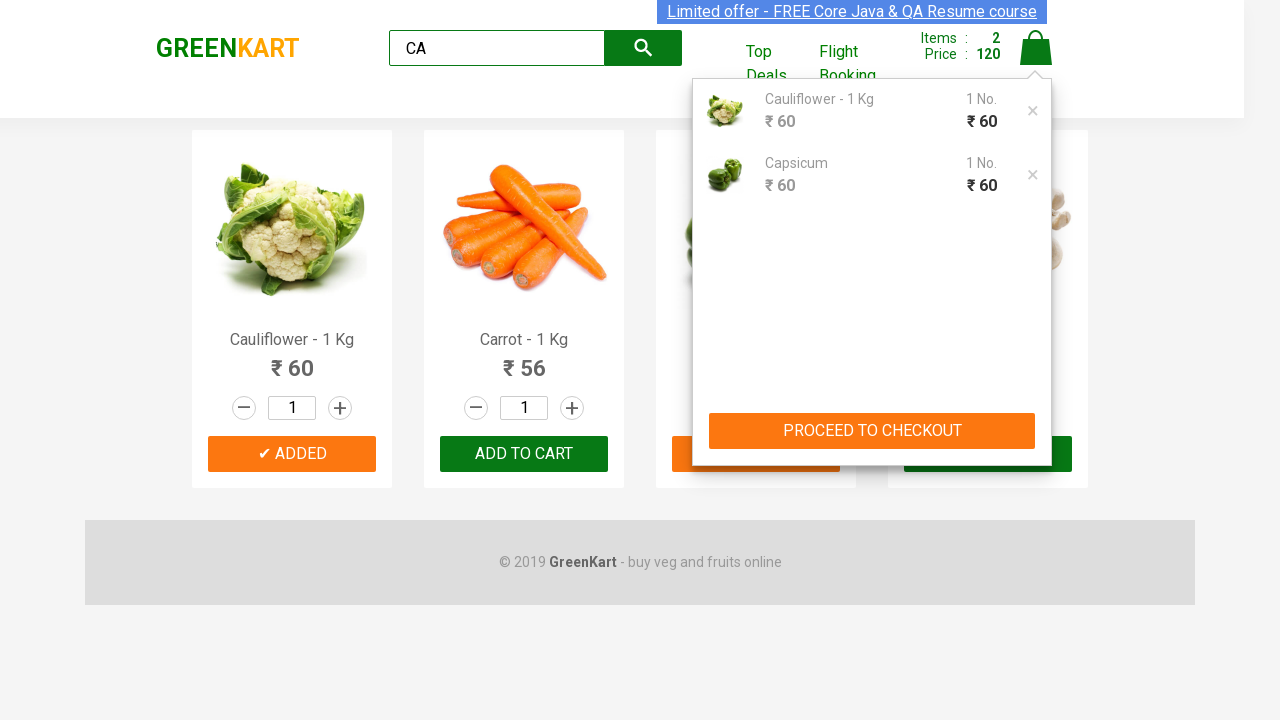

Placed order successfully at (1036, 491) on internal:role=button >> internal:has-text="Place Order"i
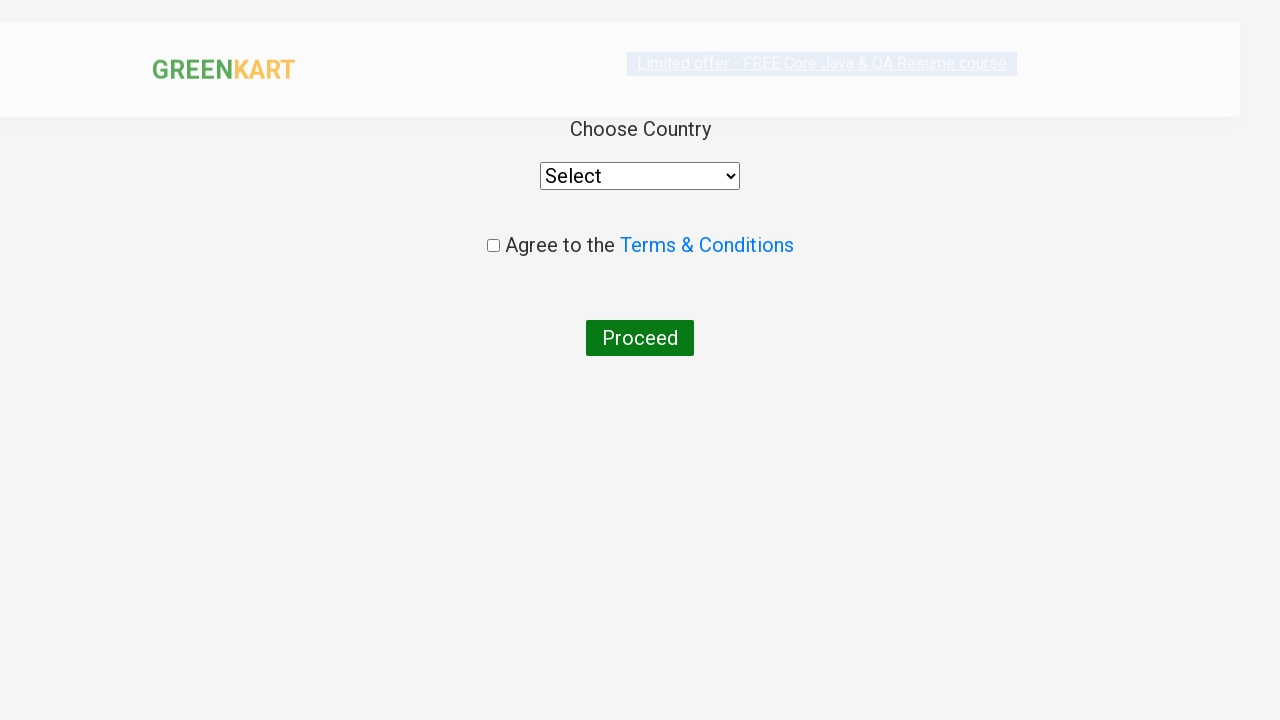

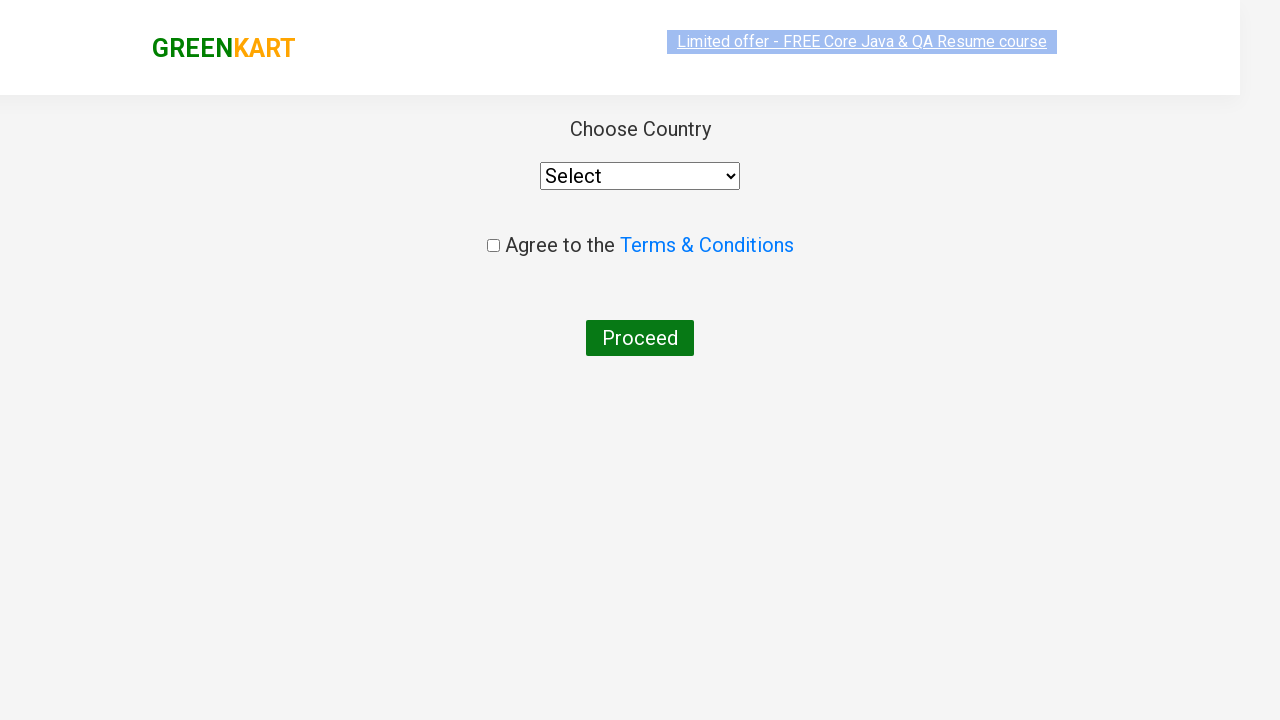